Tests dynamic button interaction by clicking through a sequence of buttons (button00 through button03) that appear dynamically, scrolling each into view before clicking.

Starting URL: https://testpages.herokuapp.com/styled/dynamic-buttons-simple.html

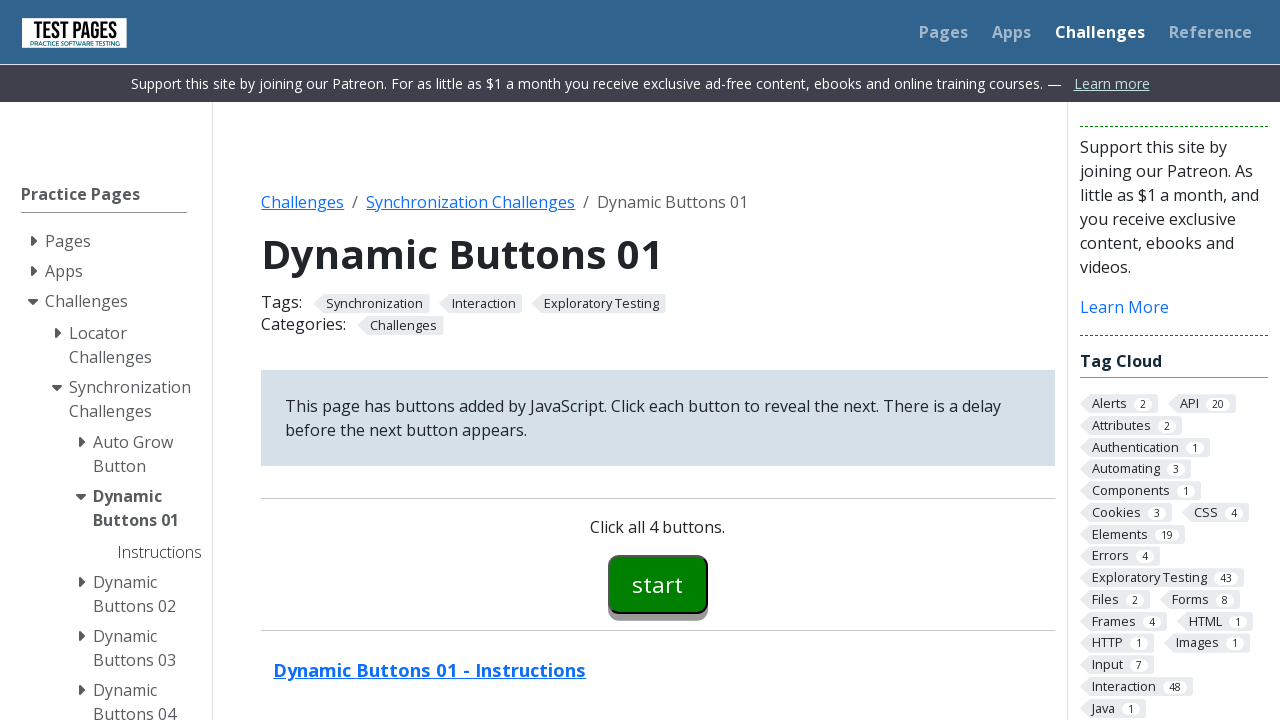

Scrolled button00 into view
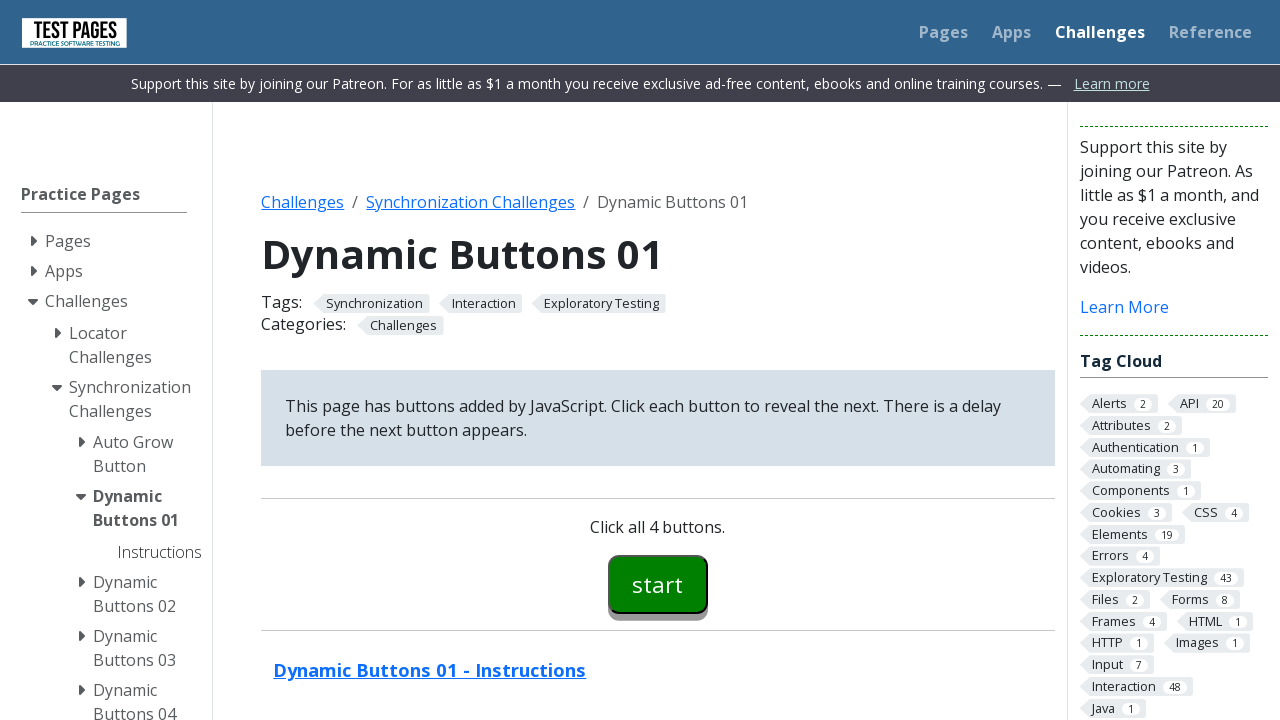

Clicked button00 (start button) at (658, 584) on #button00
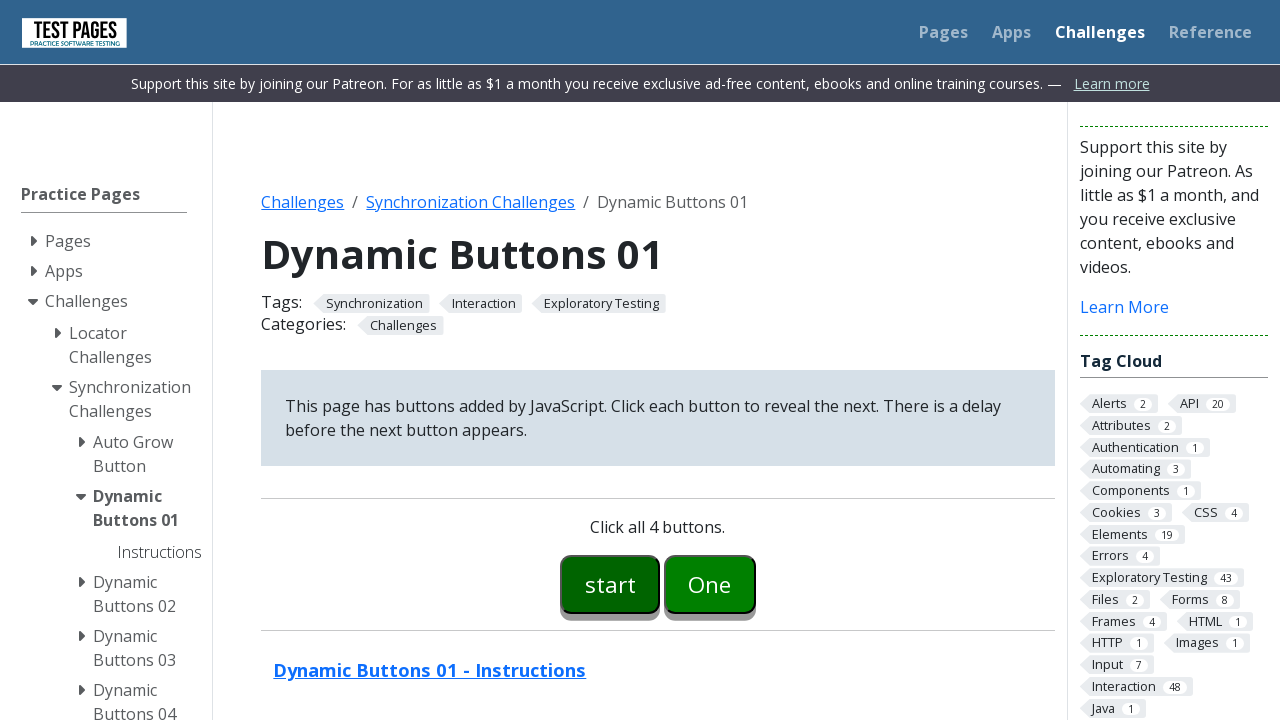

Scrolled button01 into view
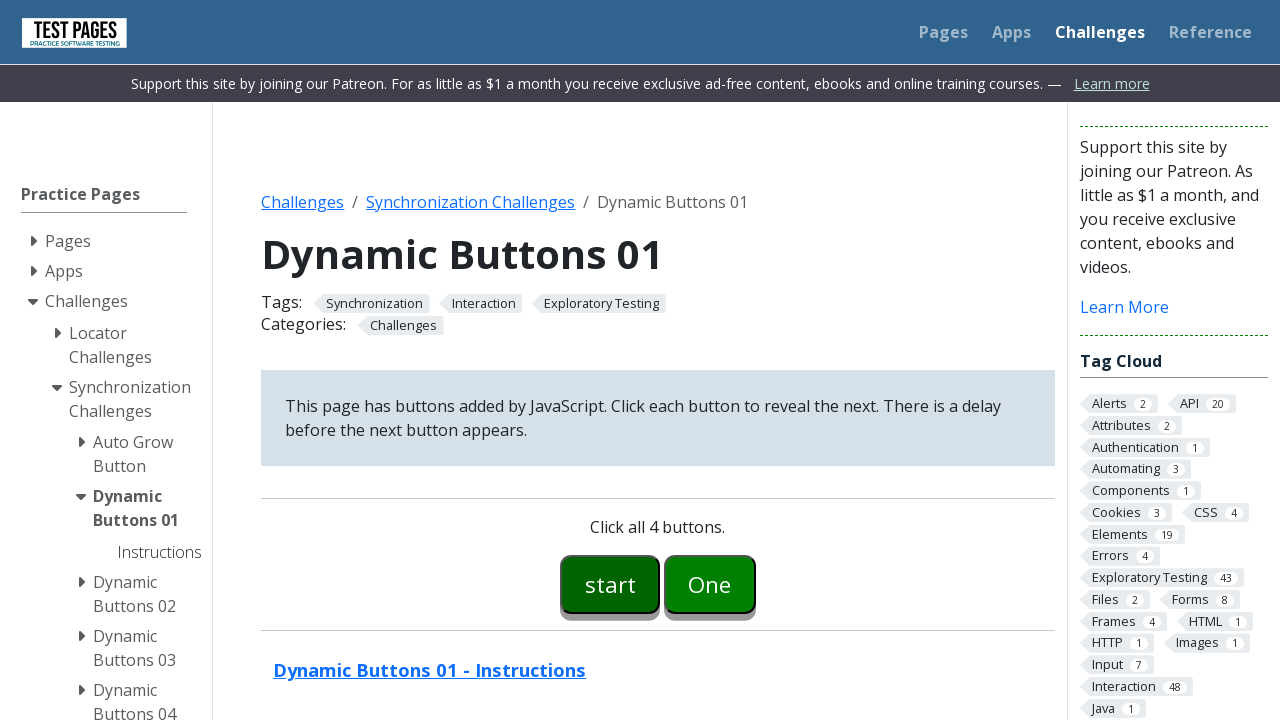

Clicked button01 at (710, 584) on #button01
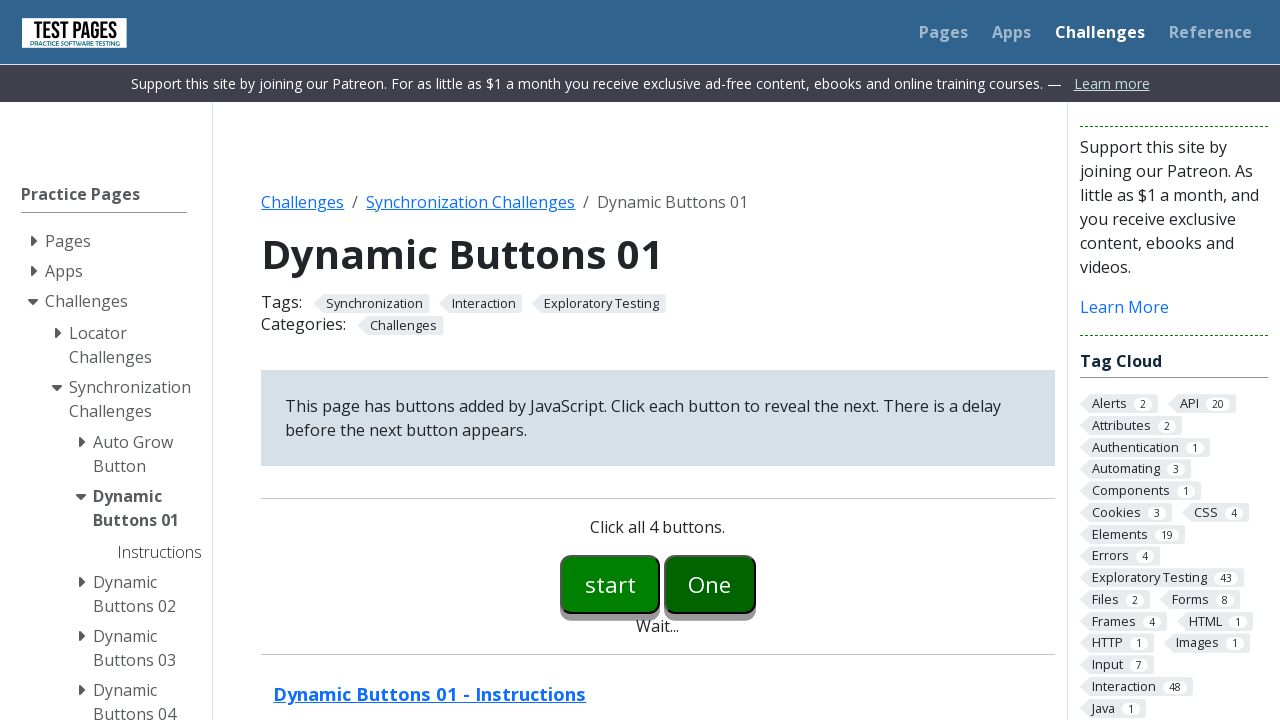

Scrolled button02 into view
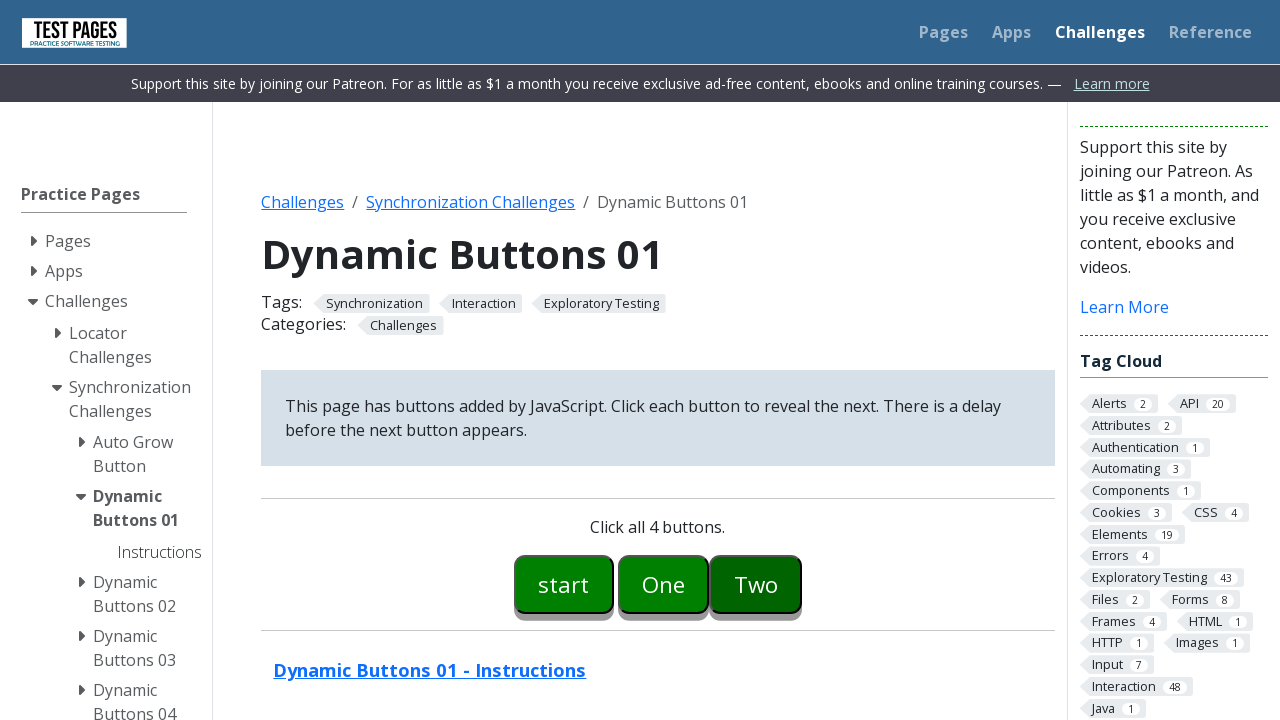

Clicked button02 at (756, 584) on #button02
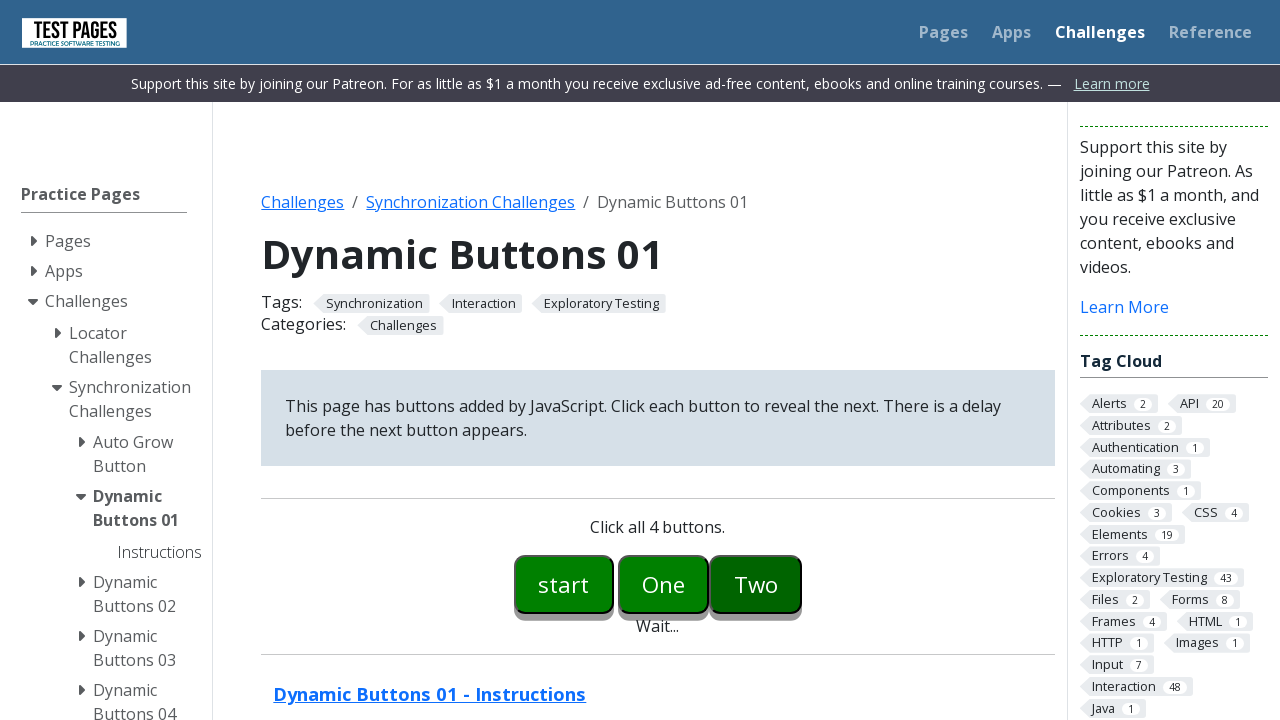

Scrolled button03 into view
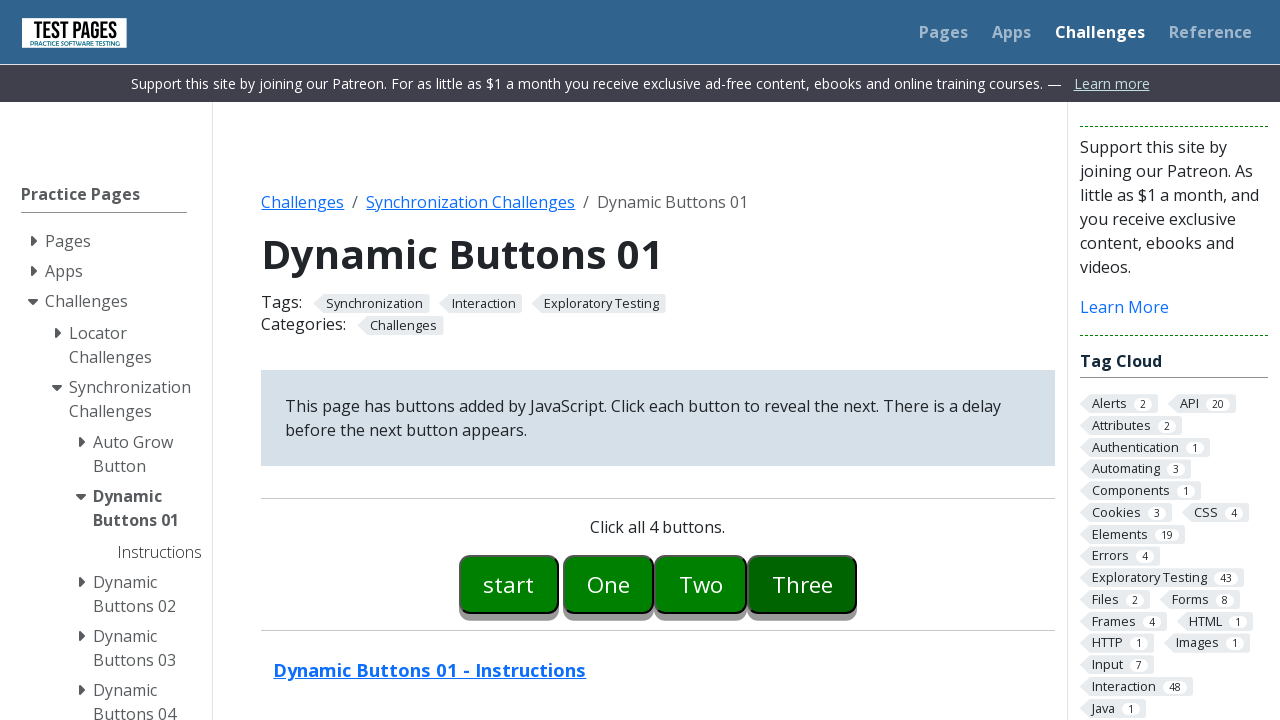

Clicked button03 at (802, 584) on #button03
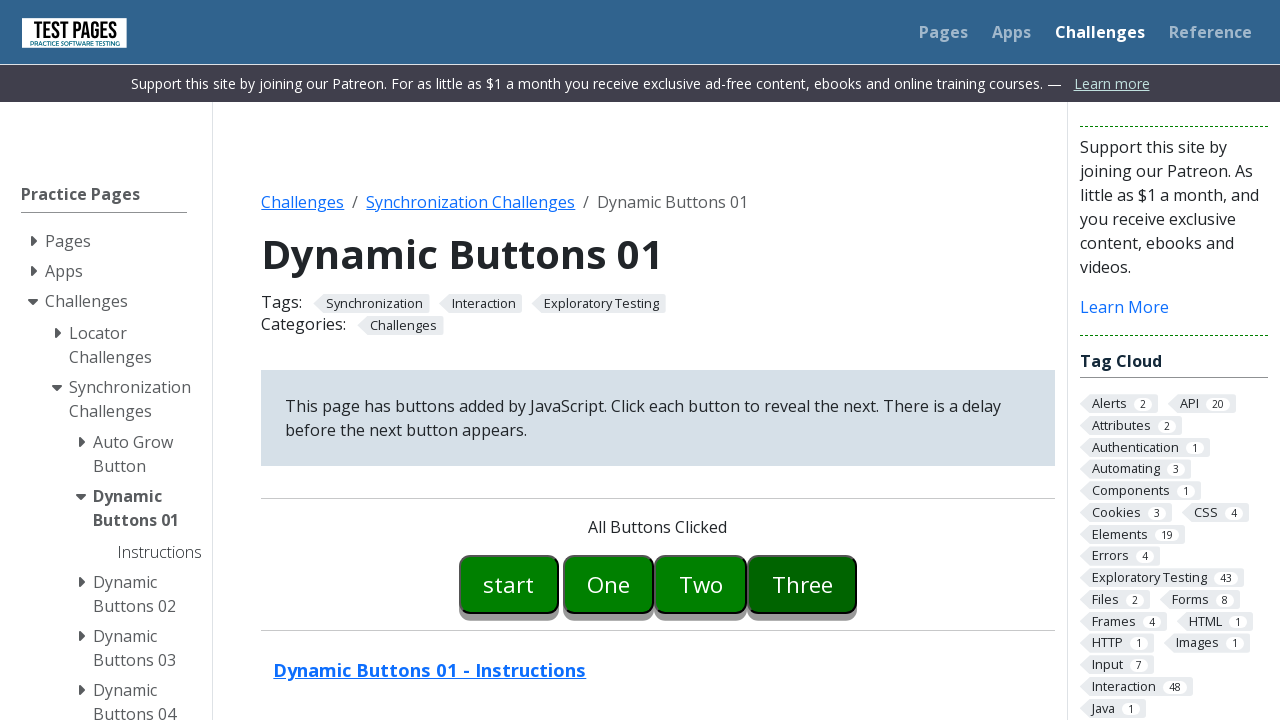

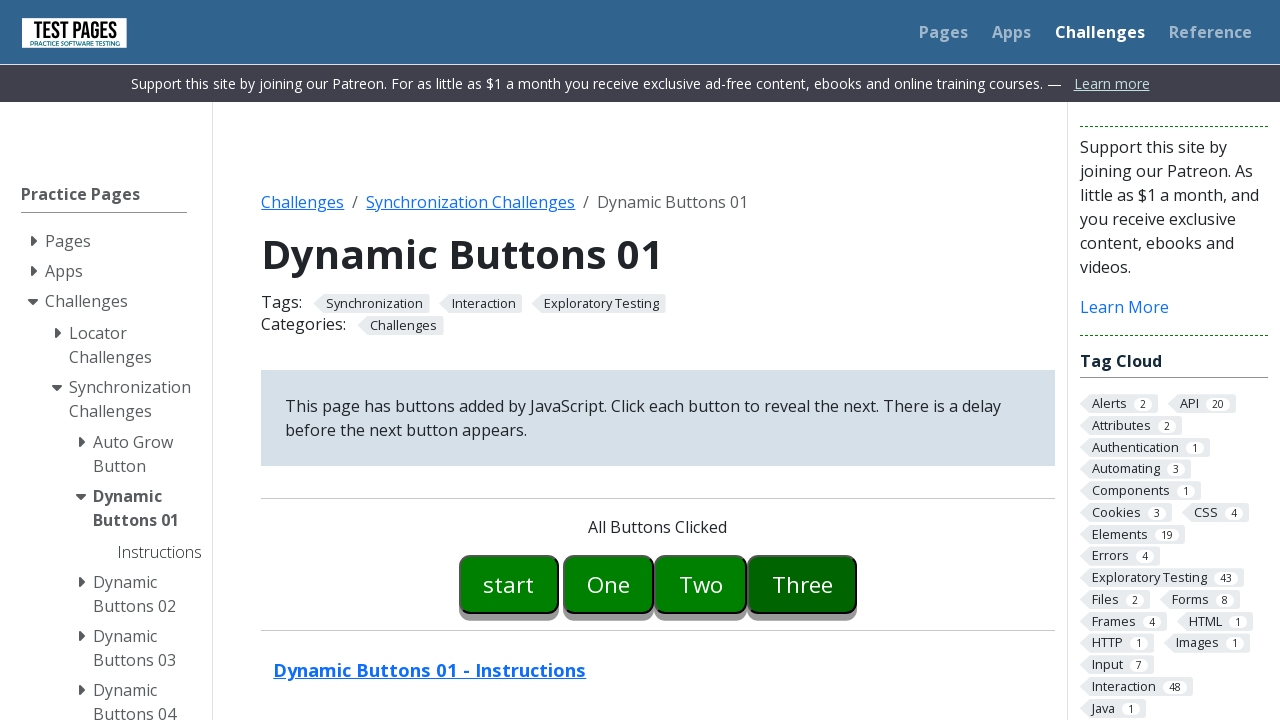